Tests the add/remove elements functionality by clicking the "Add Element" button, verifying a "Delete" button appears, clicking delete, and verifying the delete button is removed from the page.

Starting URL: https://practice.cydeo.com/add_remove_elements/

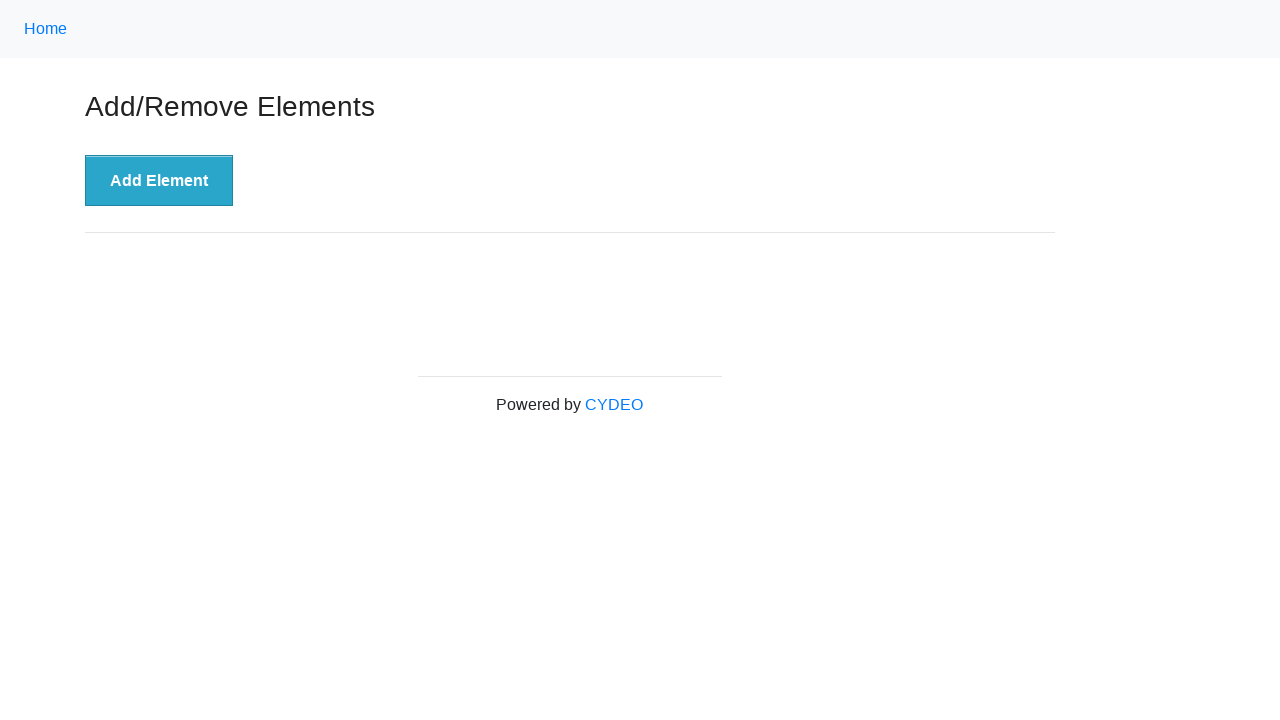

Navigated to add/remove elements practice page
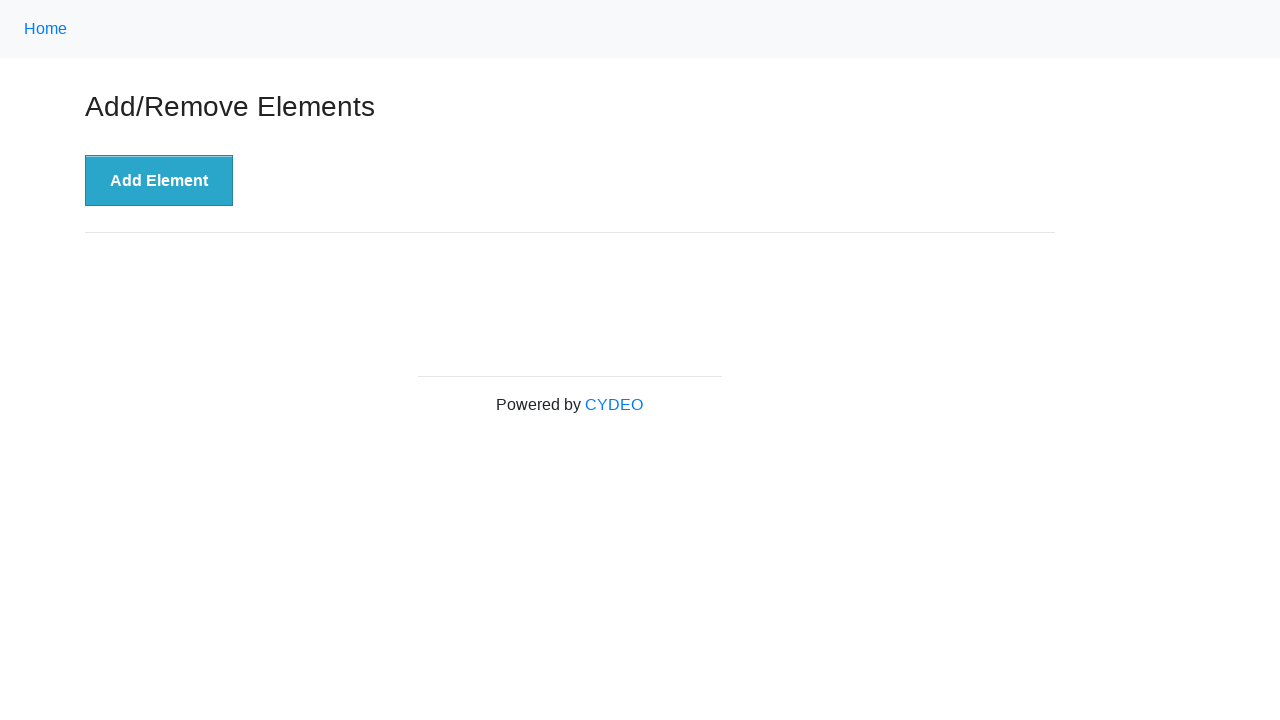

Clicked the 'Add Element' button at (159, 181) on xpath=//button[text()='Add Element']
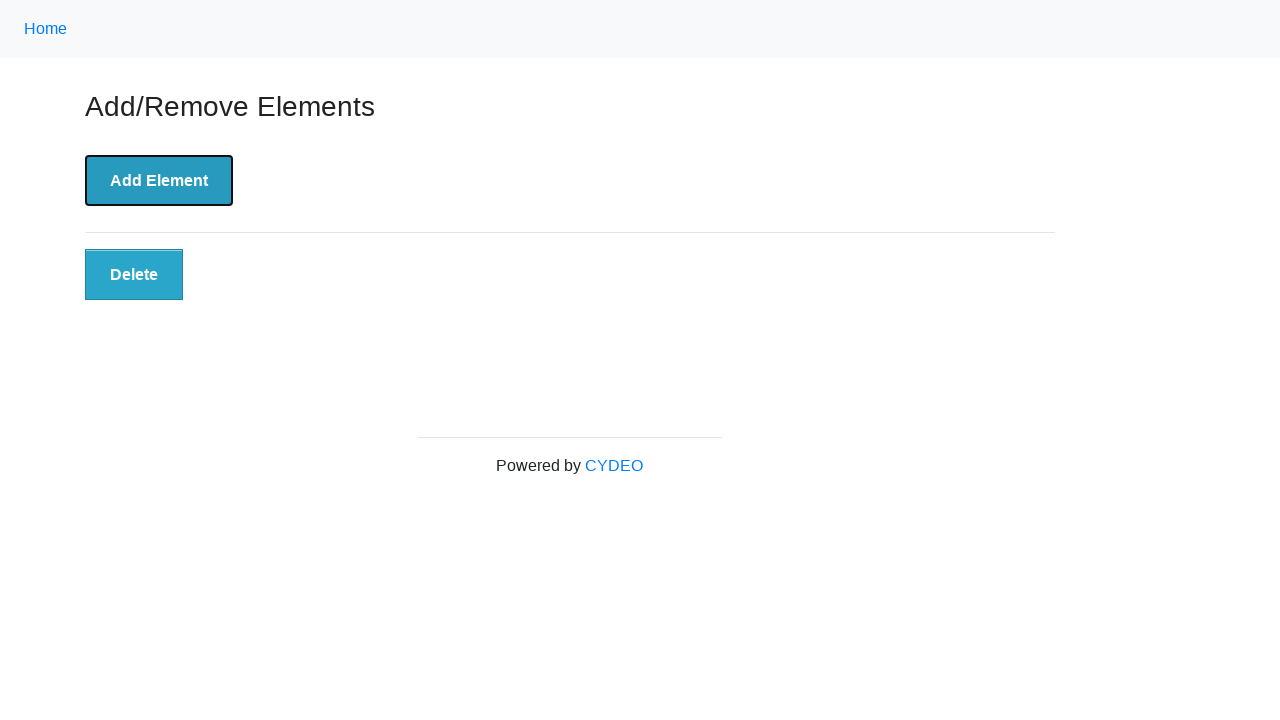

Located the Delete button element
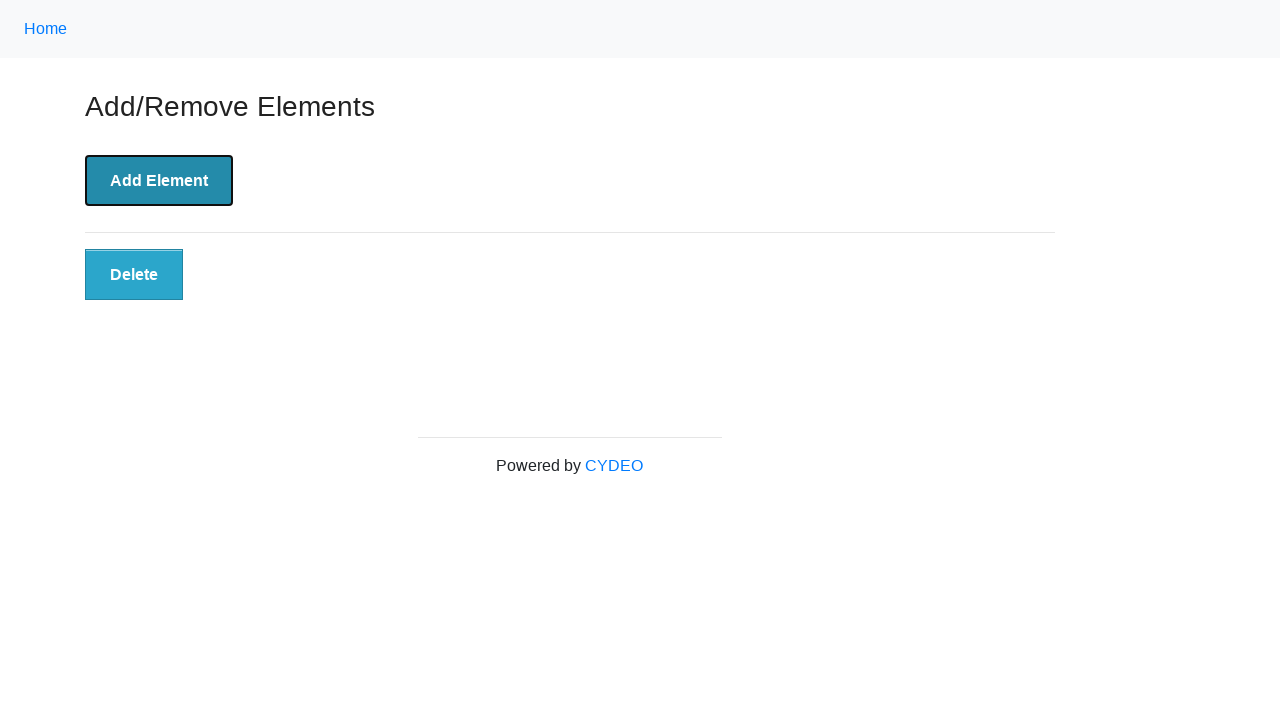

Delete button became visible
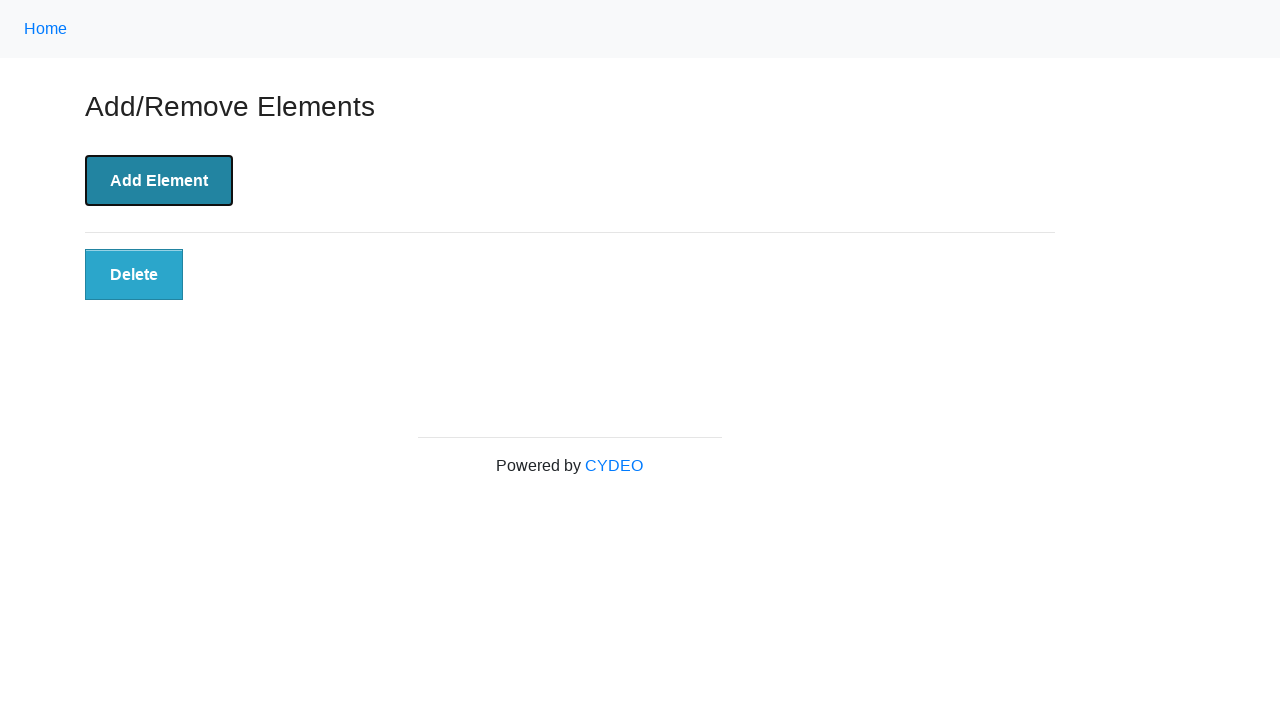

Verified Delete button is visible
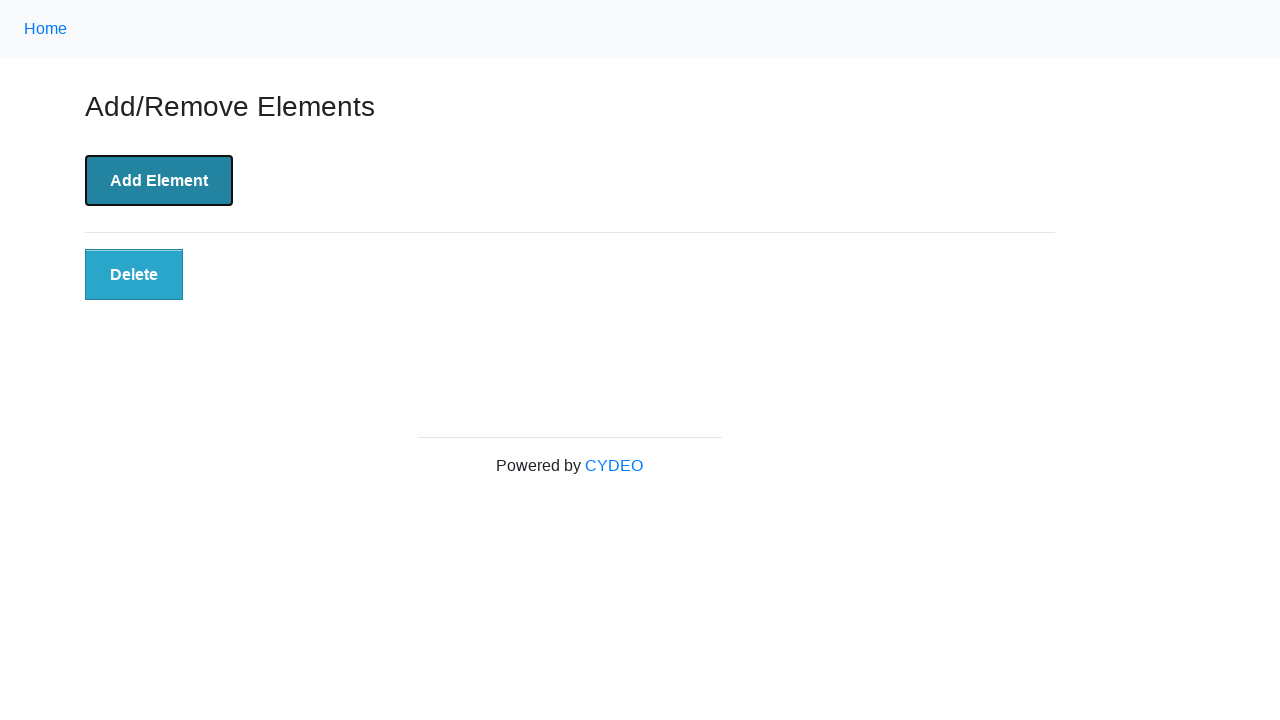

Clicked the Delete button at (134, 275) on xpath=//button[@class='added-manually']
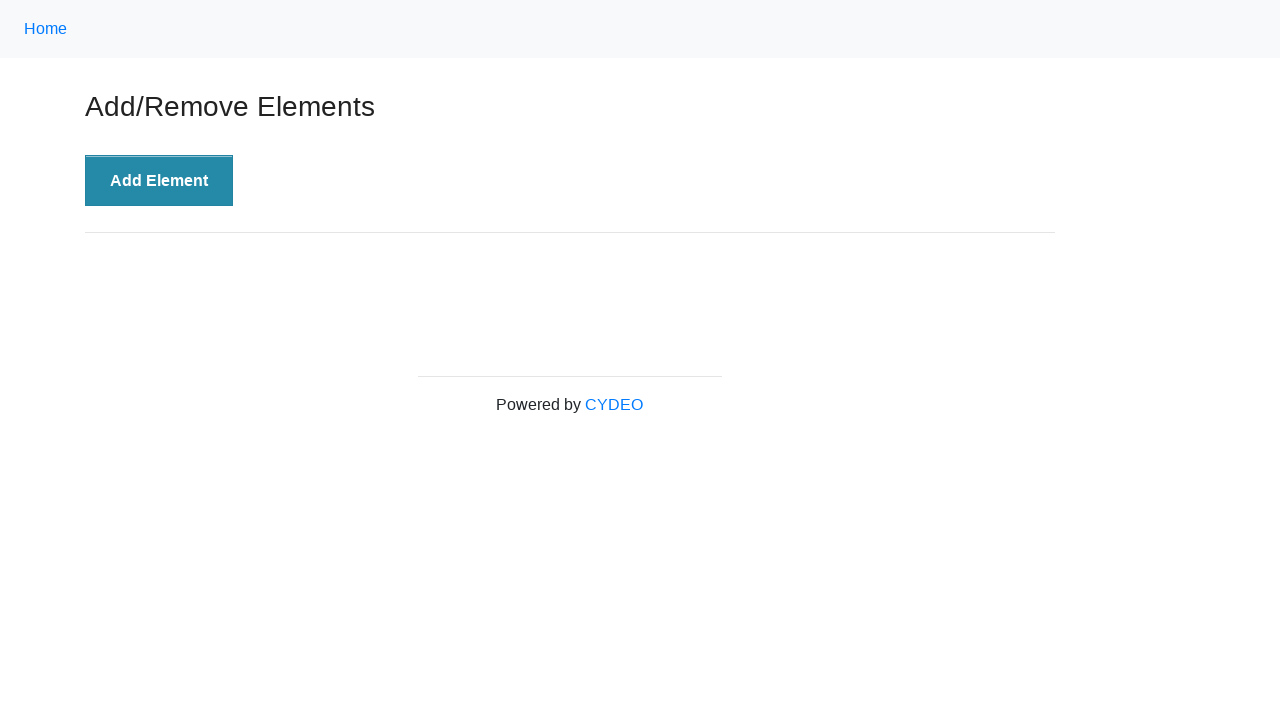

Delete button was removed from the DOM
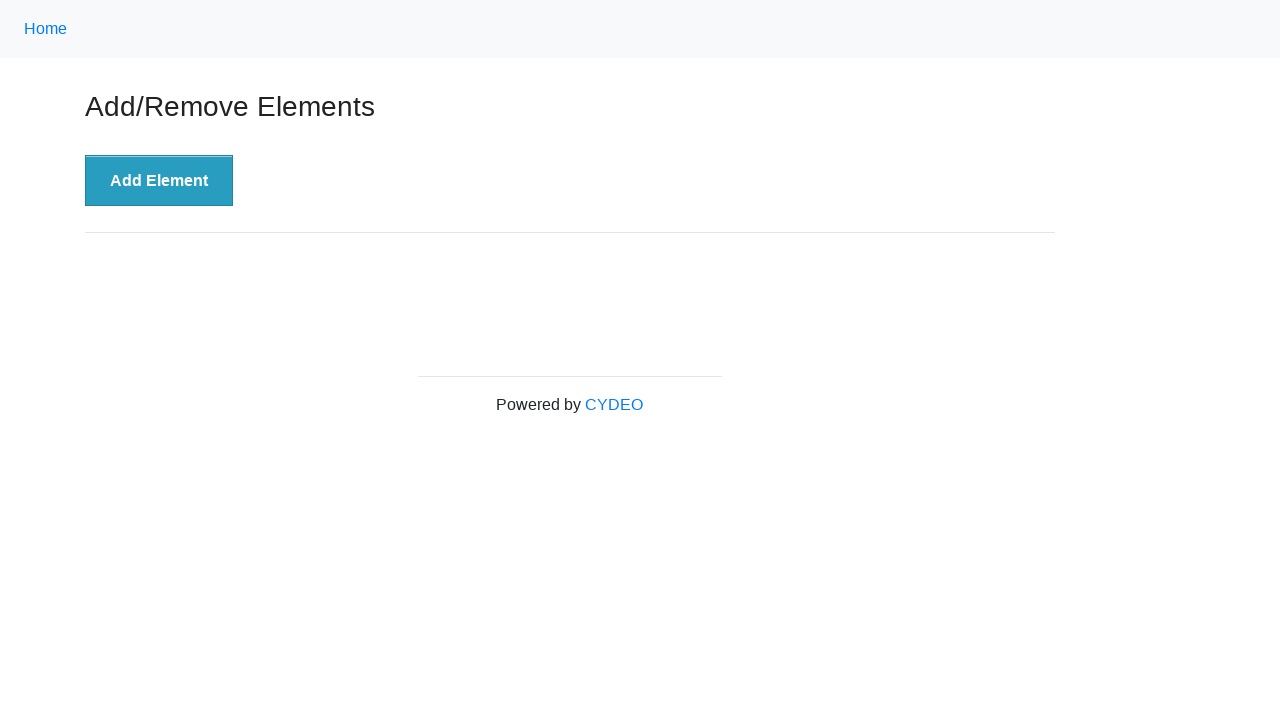

Verified Delete button is no longer present on the page
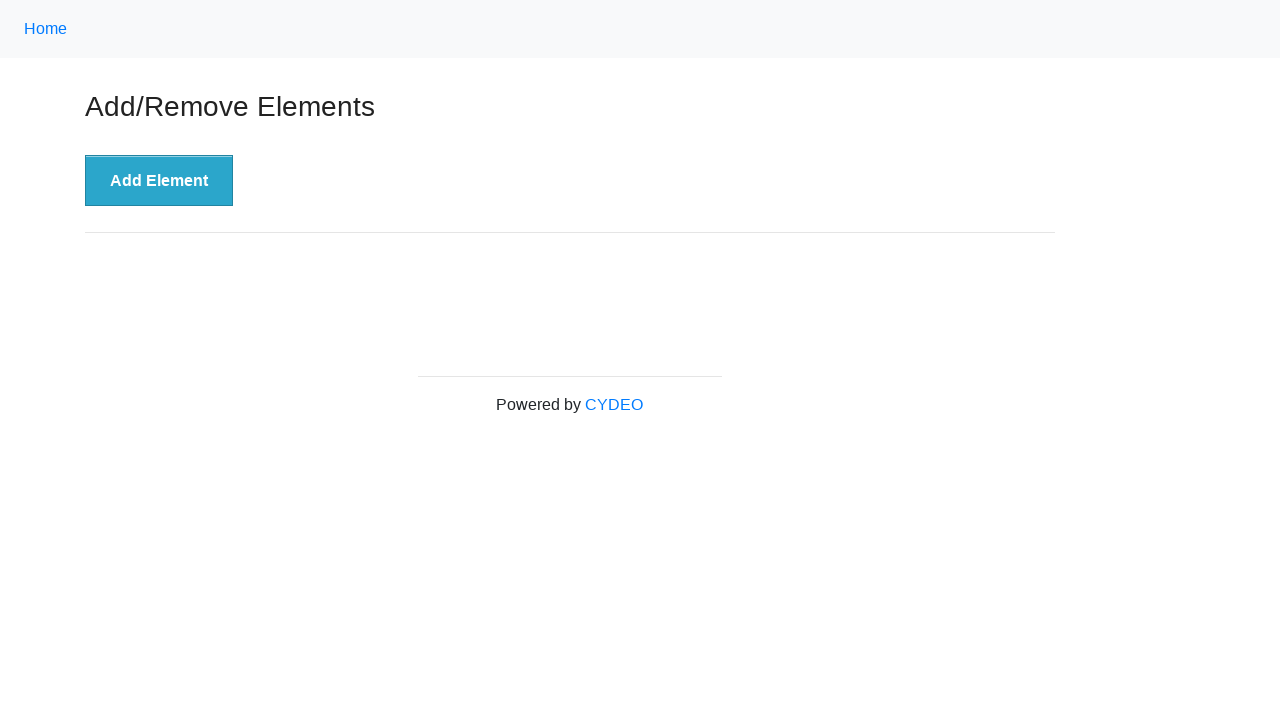

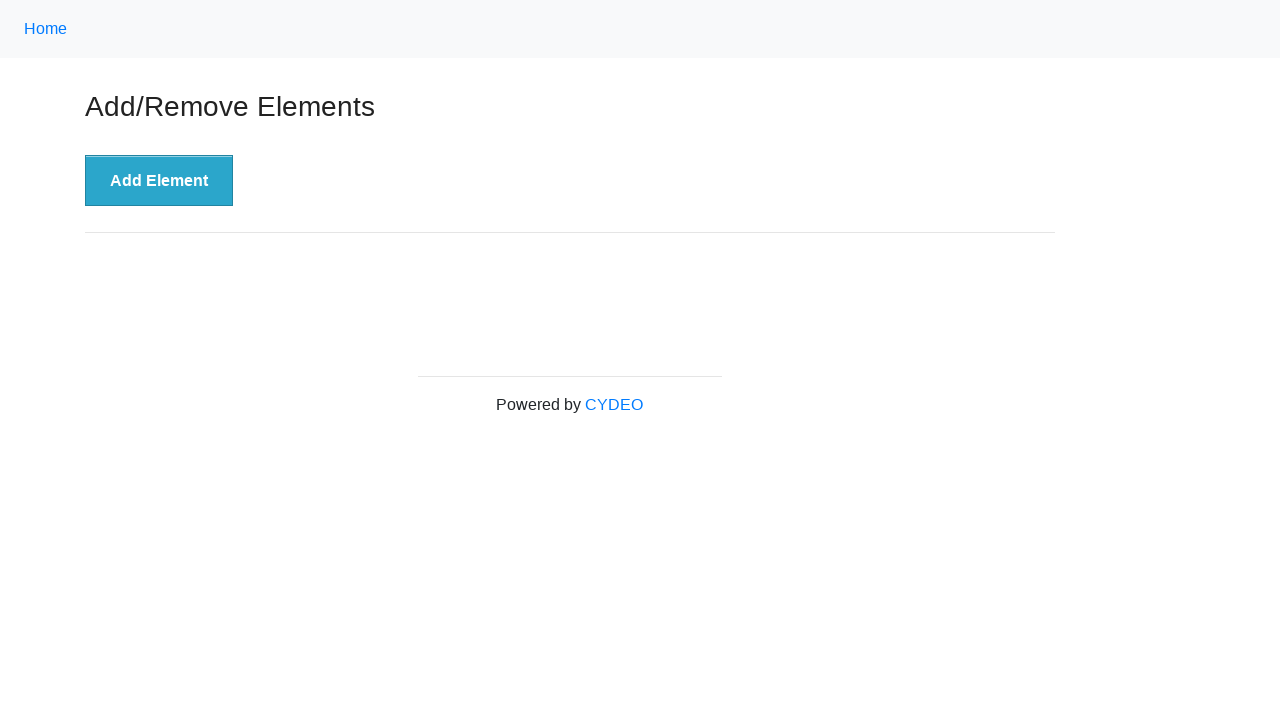